Tests key press functionality by navigating to the Key Presses page, pressing the Escape key, and verifying the result text displays correctly.

Starting URL: https://the-internet.herokuapp.com/

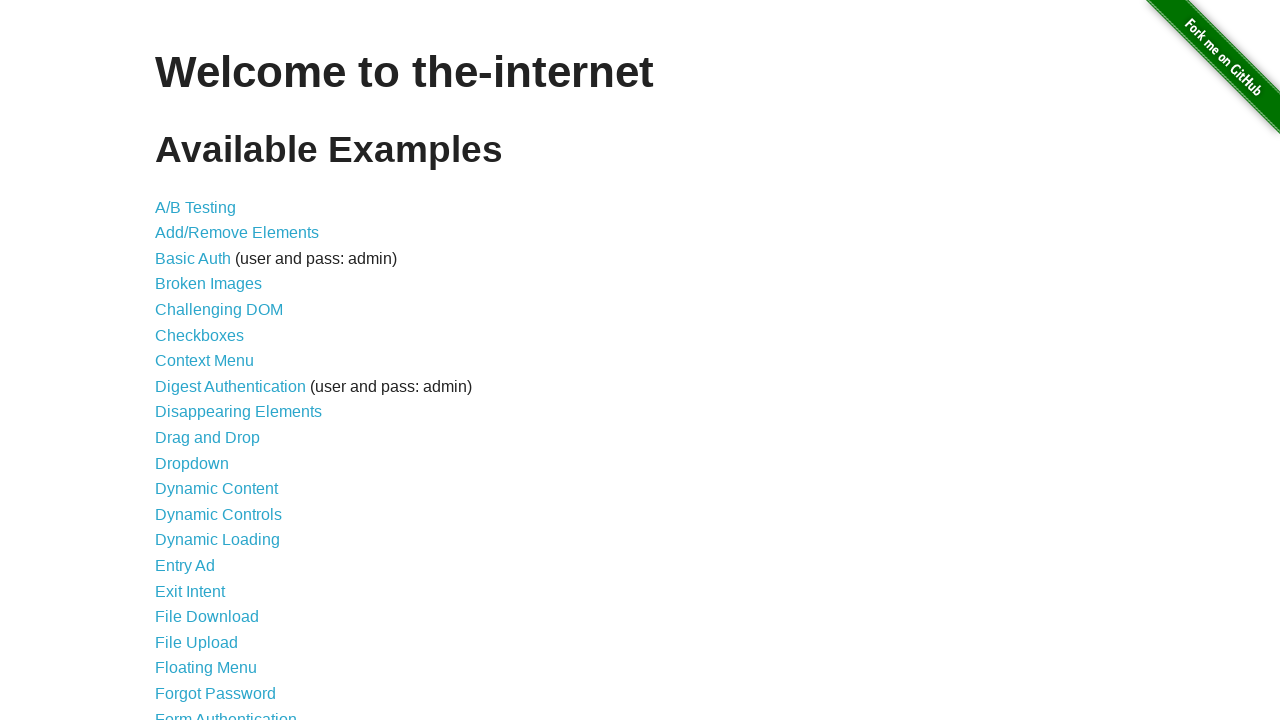

Clicked on Key Presses link from the main page at (200, 360) on a[href='/key_presses']
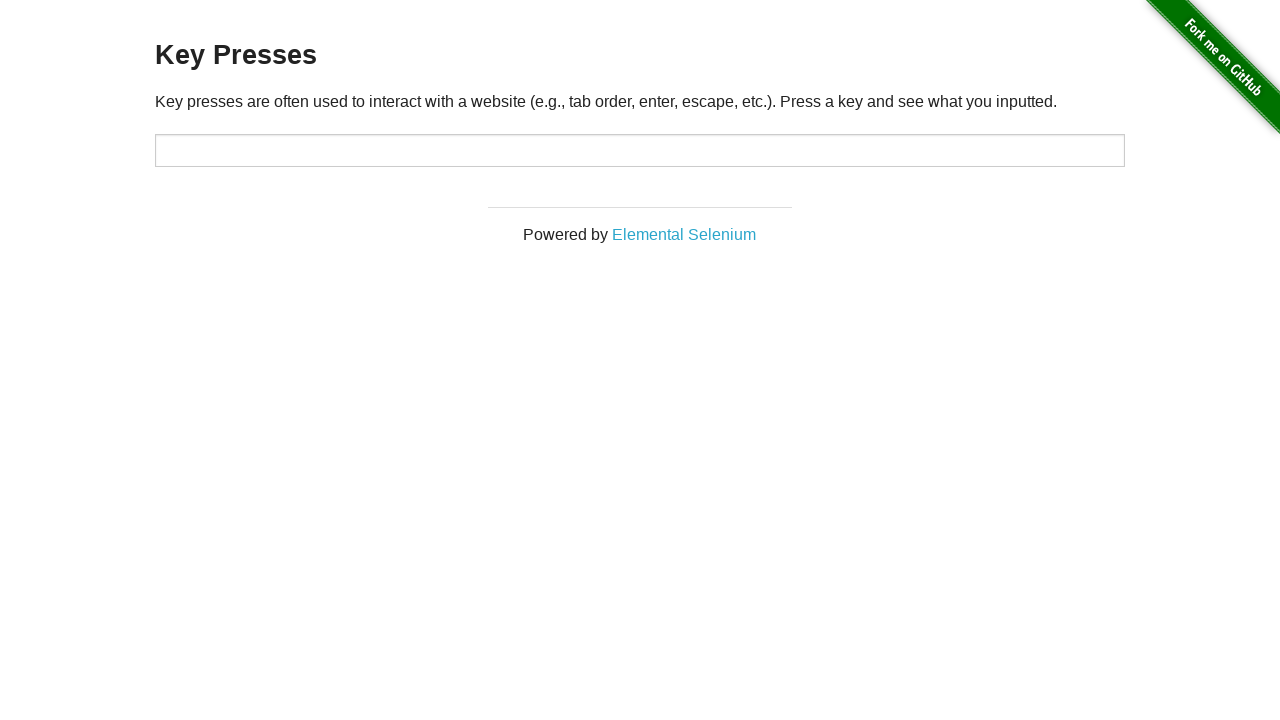

Key Presses page loaded and target element is visible
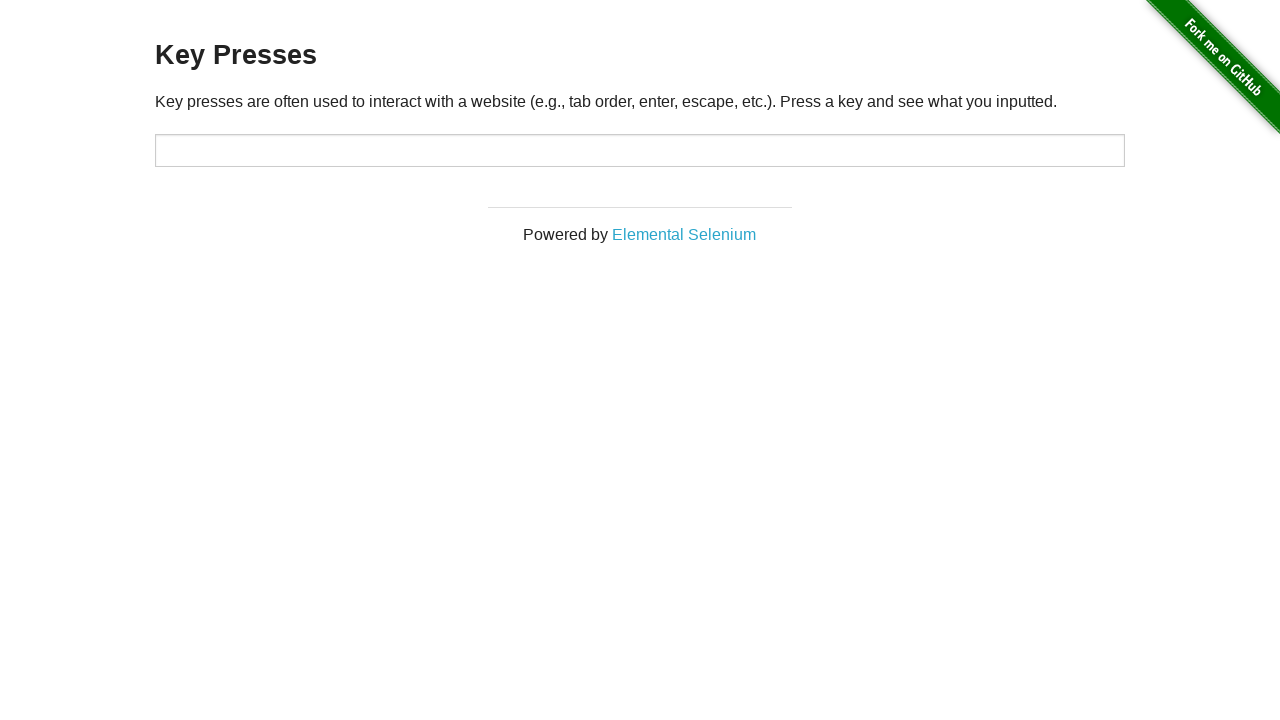

Pressed the Escape key on the input target on #target
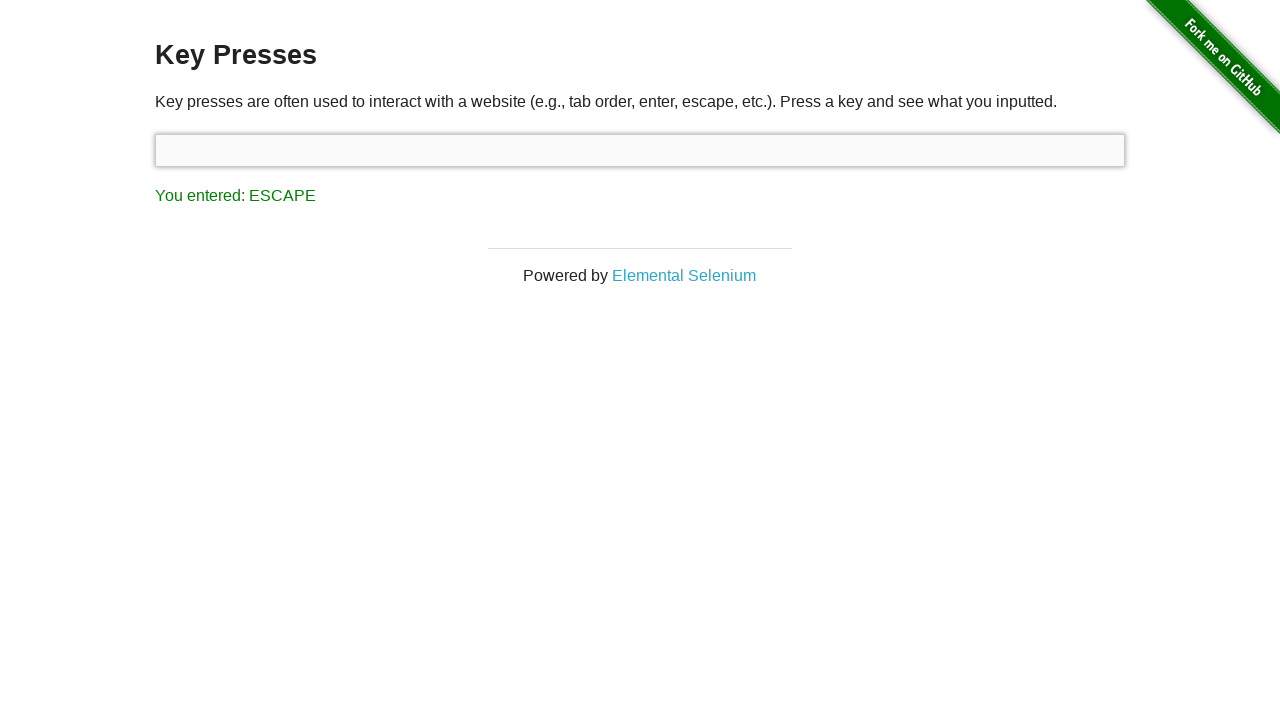

Retrieved result text from the page
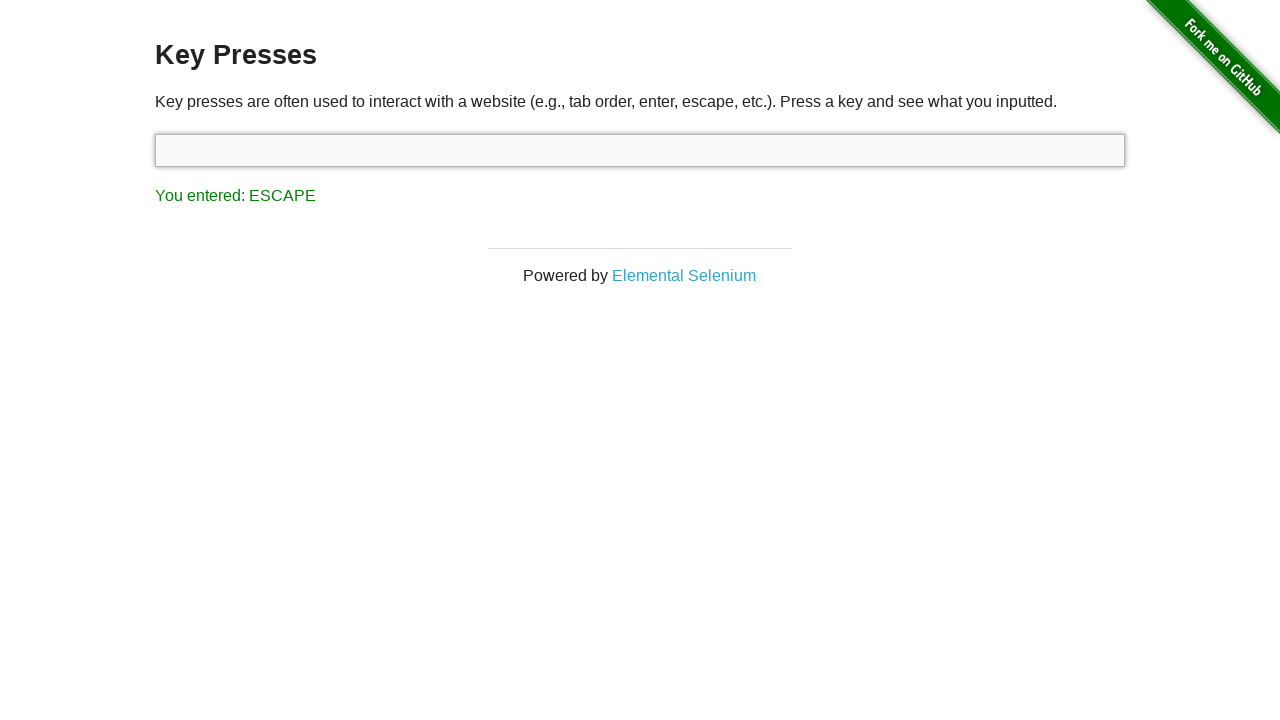

Verified result text displays 'You entered: ESCAPE' correctly
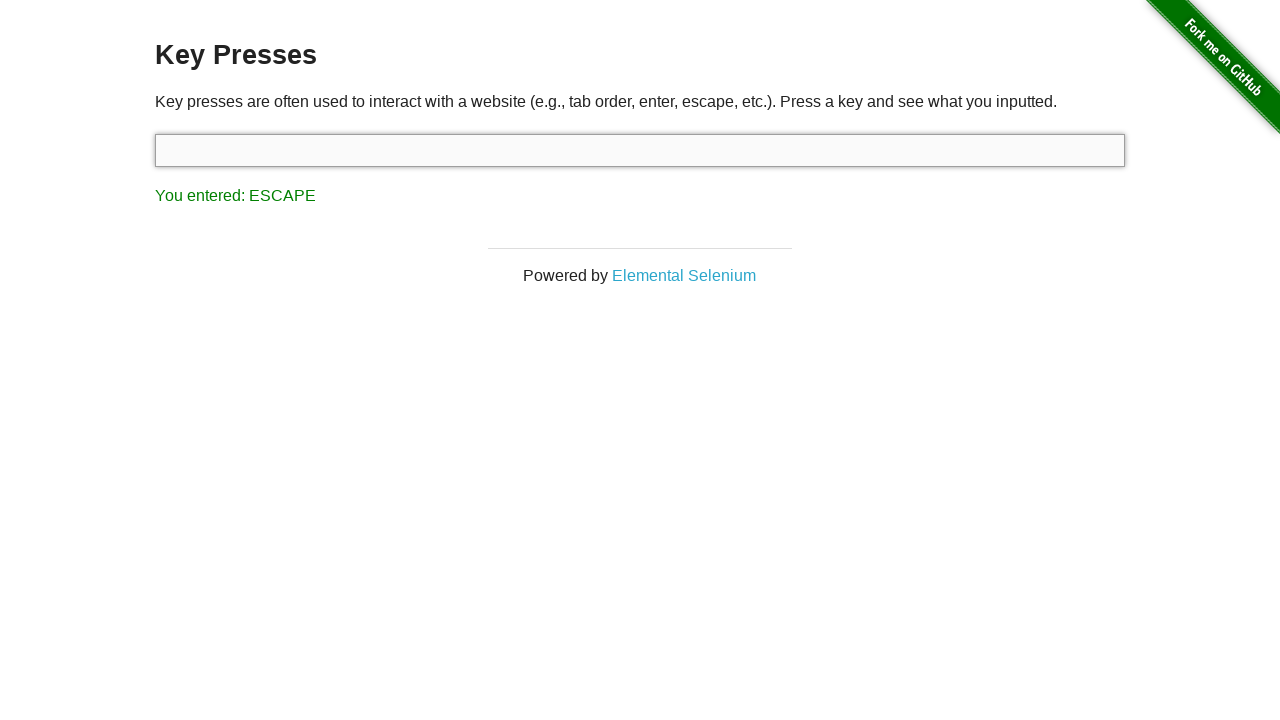

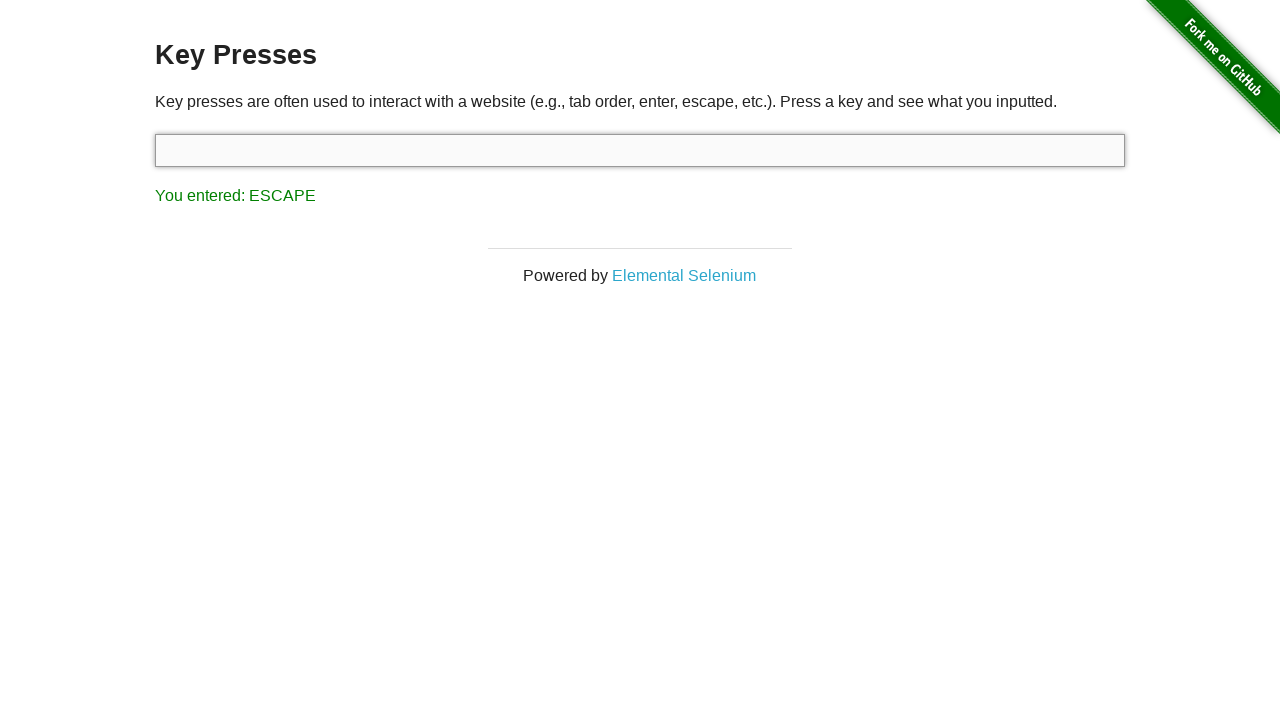